Navigates to the Text Box page, enters an email, submits, then clears the email input, submits again, and verifies the email text is hidden.

Starting URL: https://demoqa.com/elements

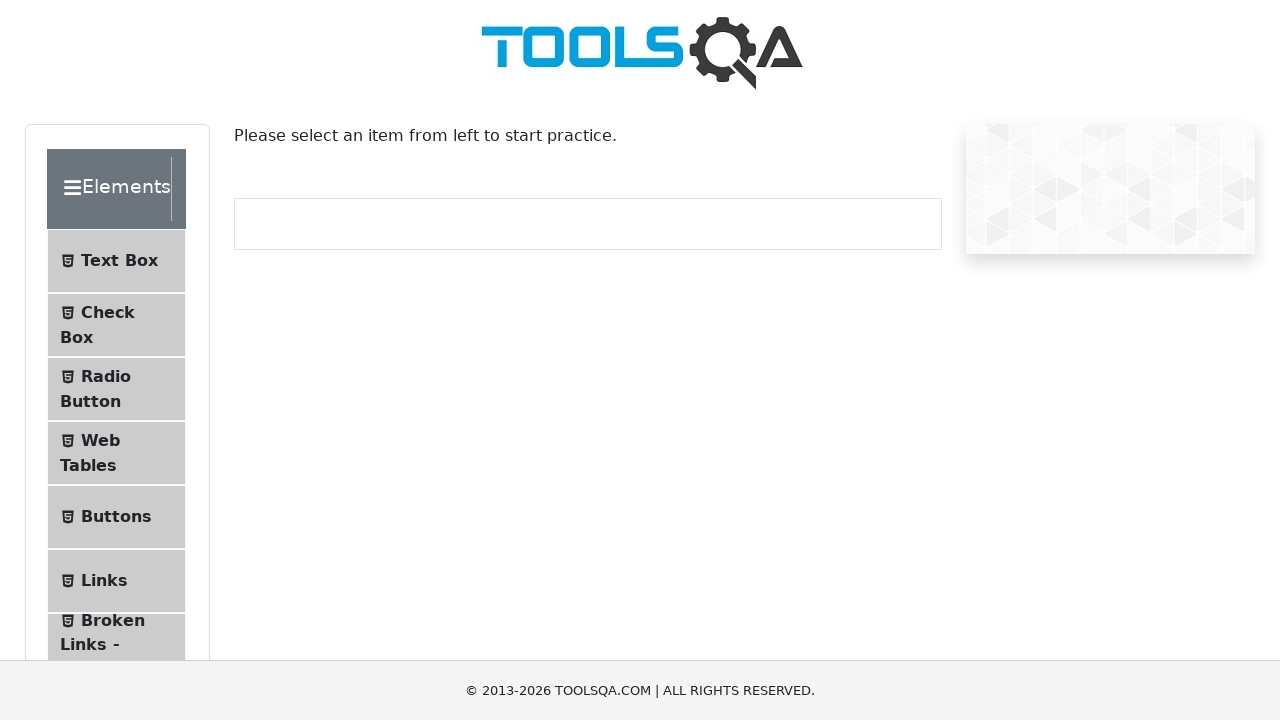

Clicked on Text Box menu item at (119, 261) on internal:text="Text Box"i
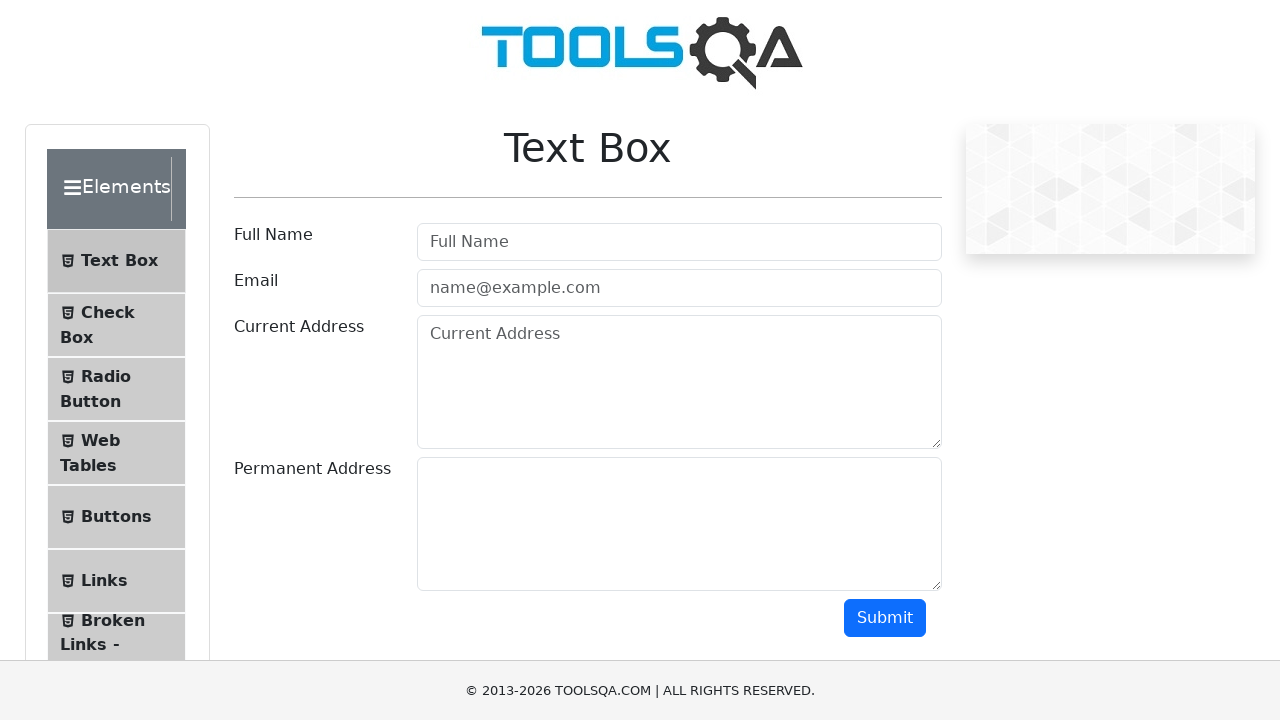

Navigated to Text Box page
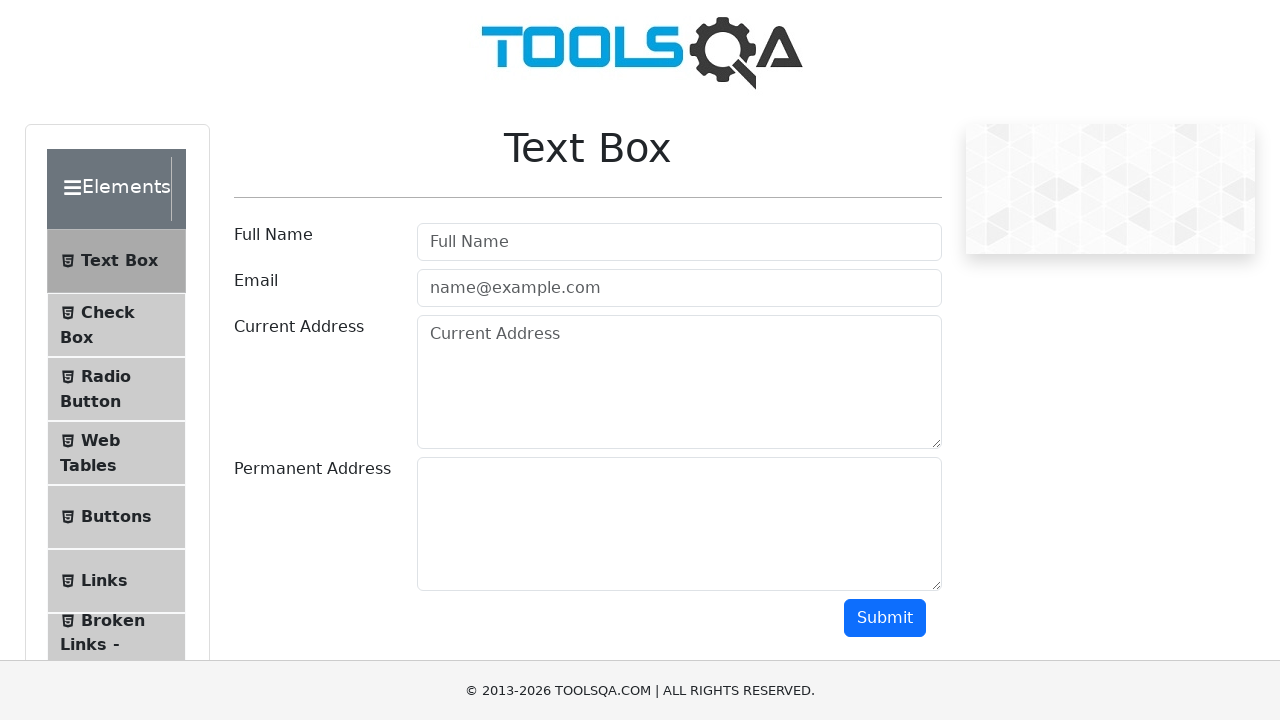

Filled email field with 'test@test.com' on internal:attr=[placeholder="name@example.com"i]
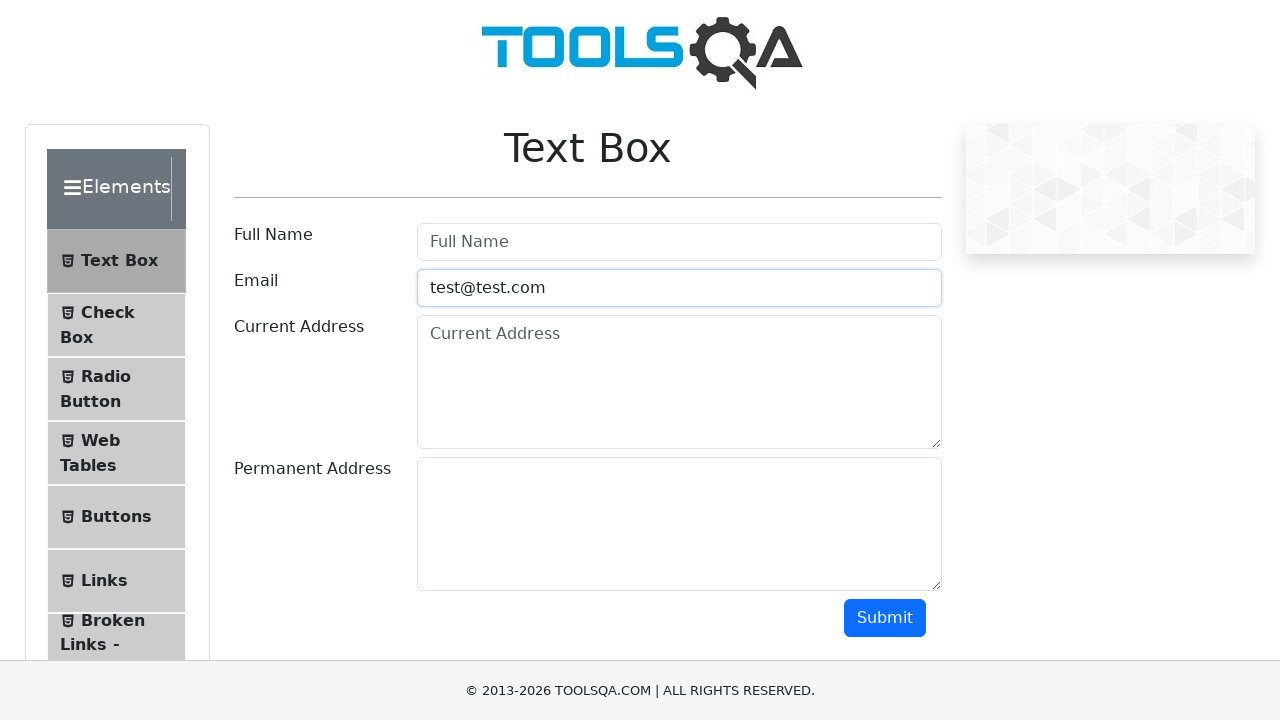

Clicked Submit button to submit email at (885, 618) on internal:role=button[name="Submit"i]
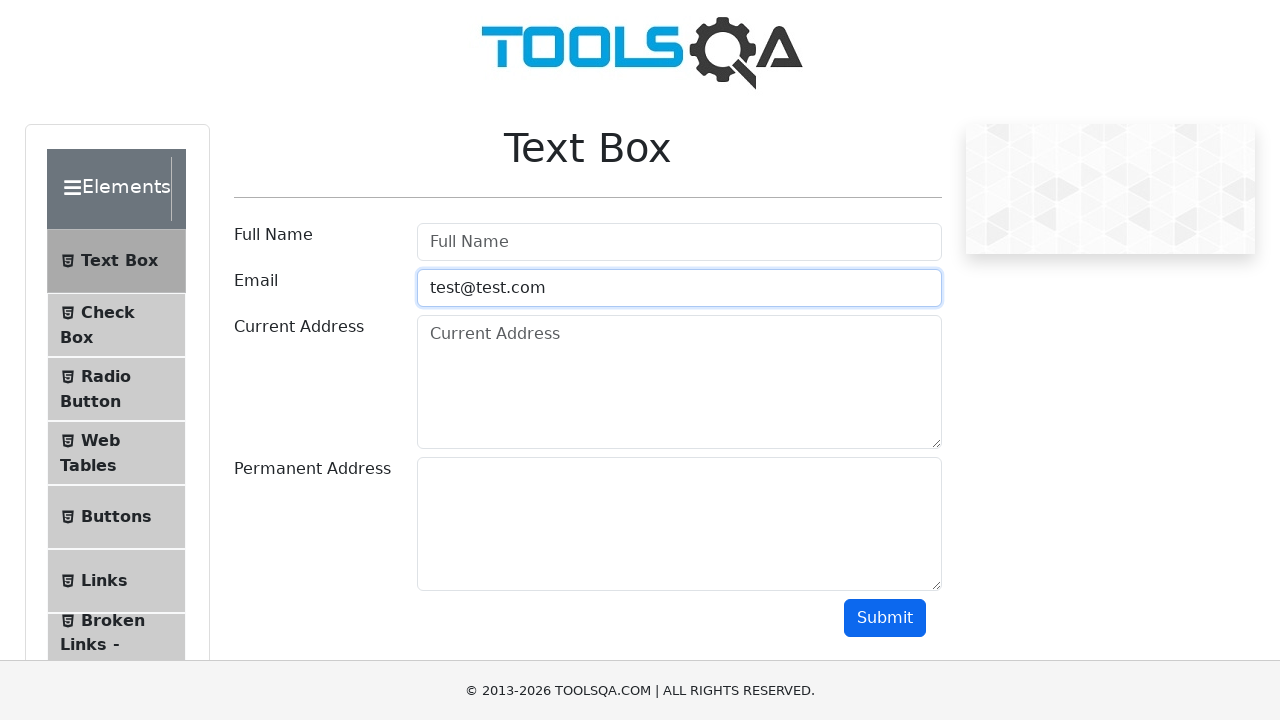

Verified that submitted email 'Email:test@test.com' is visible
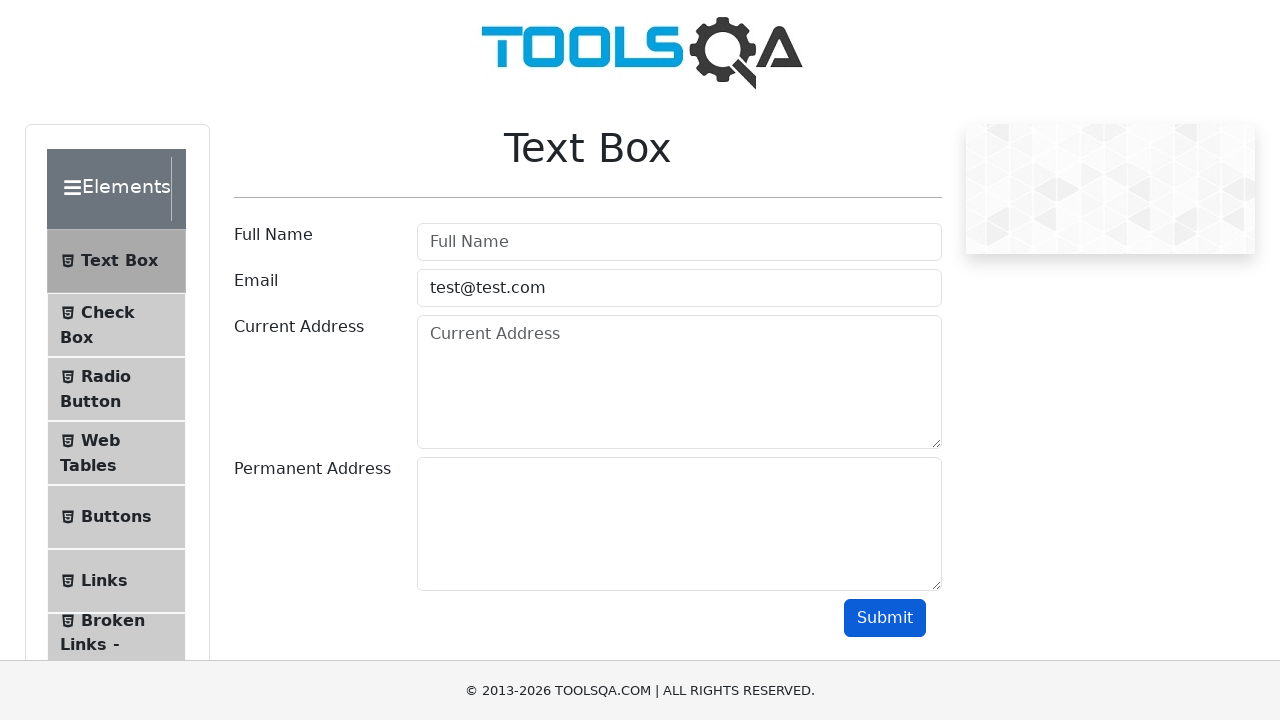

Cleared the email input field on internal:attr=[placeholder="name@example.com"i]
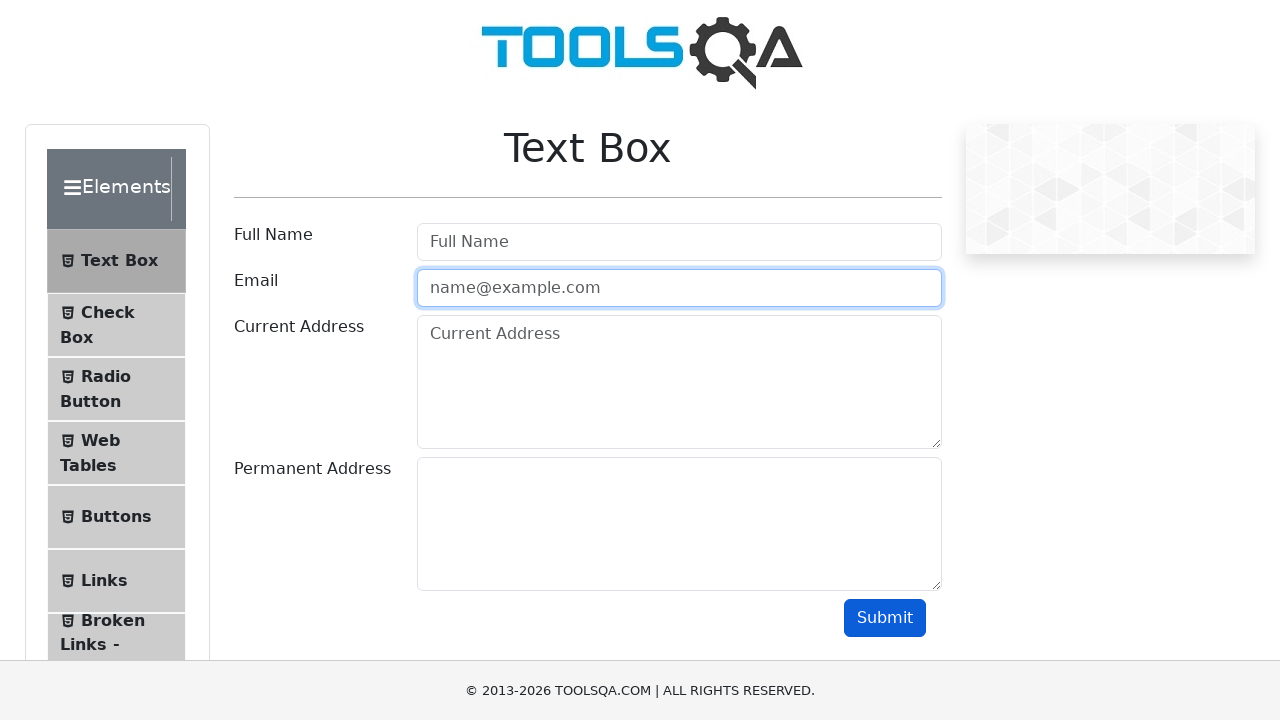

Clicked Submit button after clearing email field at (885, 618) on internal:role=button[name="Submit"i]
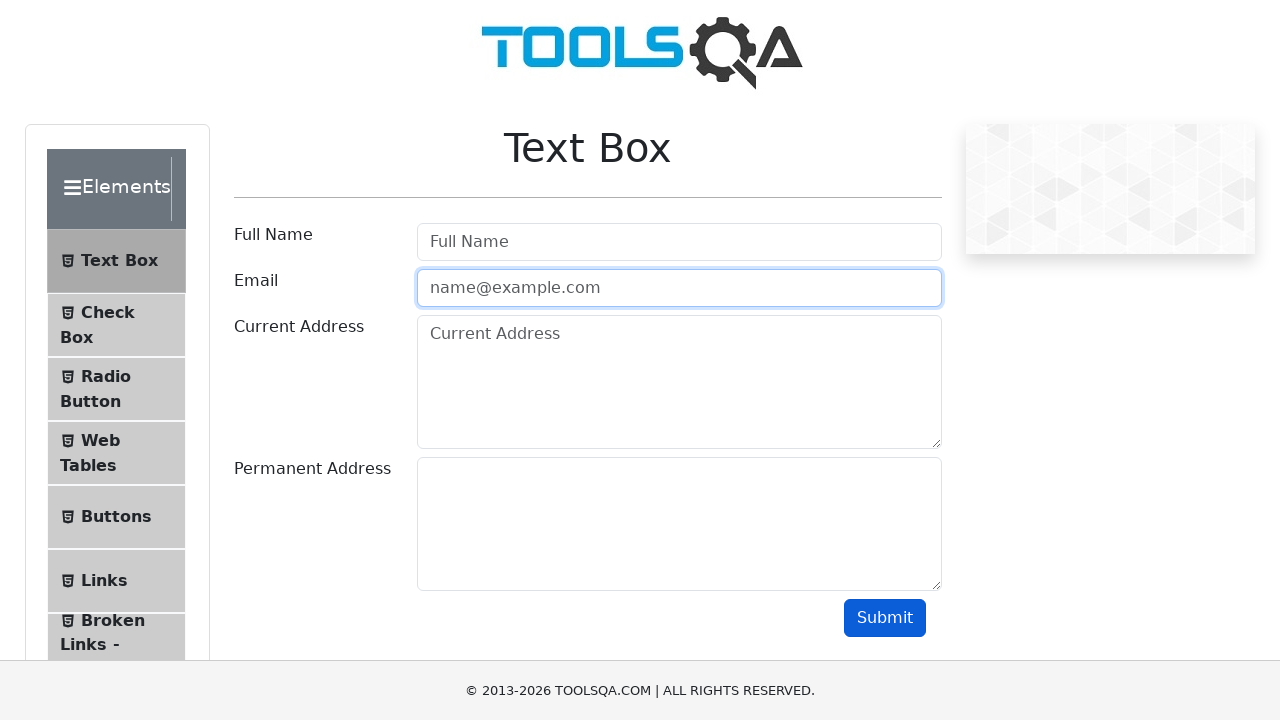

Verified that email text 'Email:test@test.com' is hidden
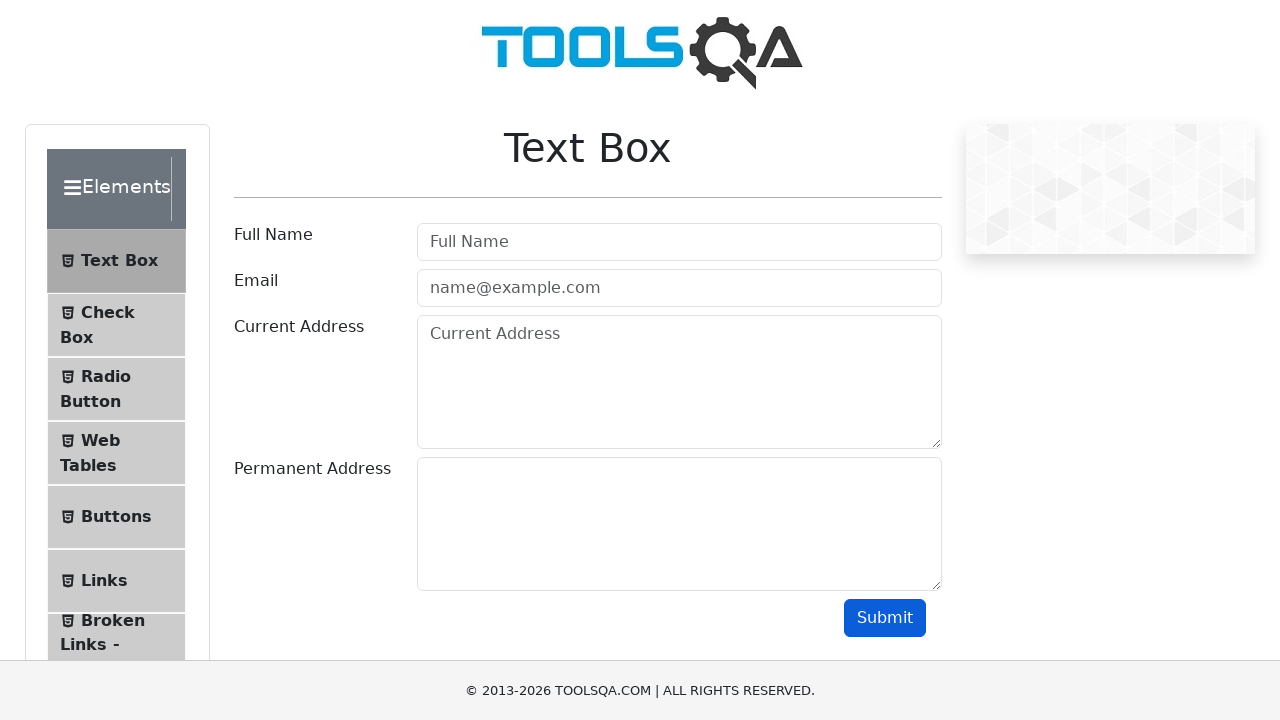

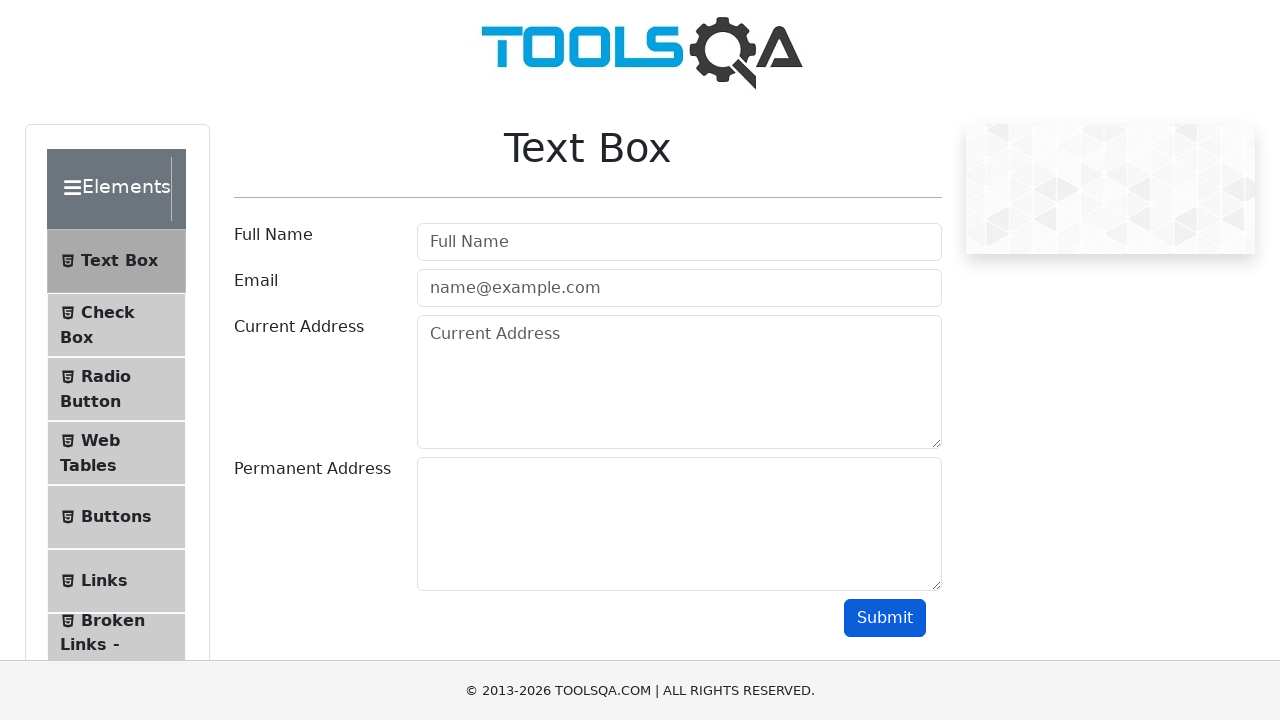